Tests the search functionality by searching for "python" programming language and verifying that all returned results contain the search term in their names.

Starting URL: https://www.99-bottles-of-beer.net/

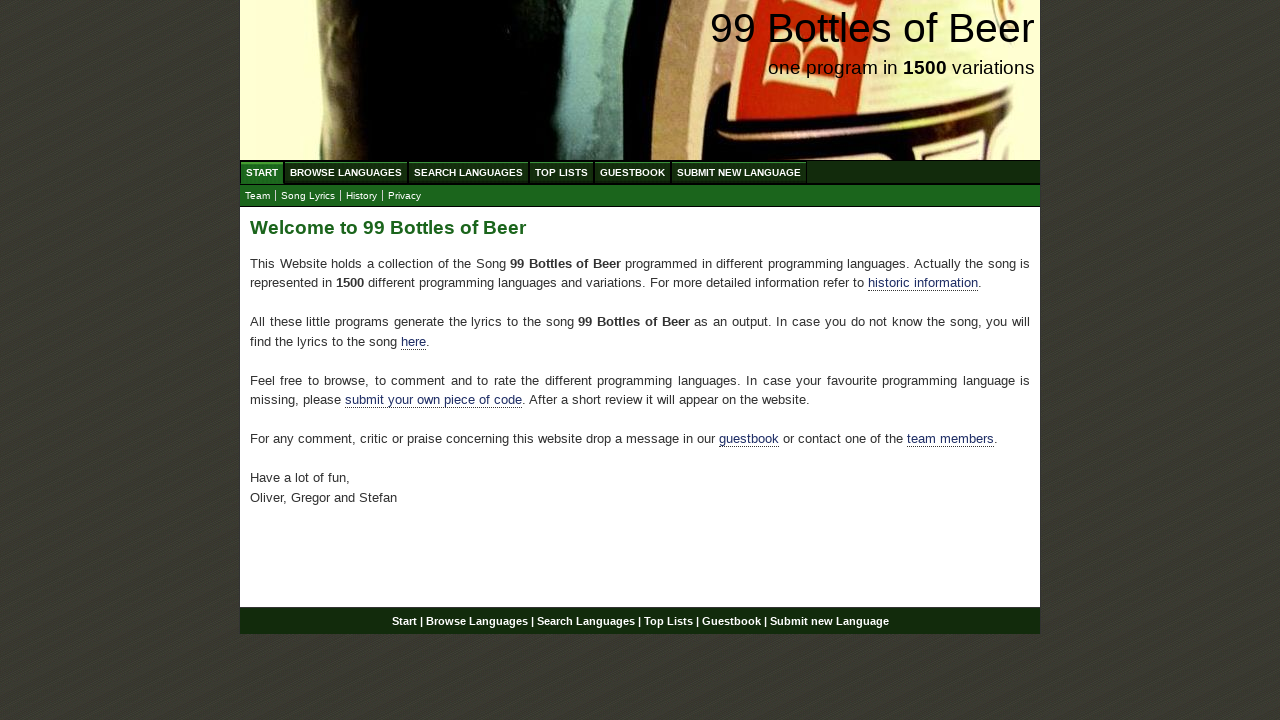

Clicked on Search Languages menu item at (468, 172) on xpath=//ul[@id='menu']/li/a[@href='/search.html']
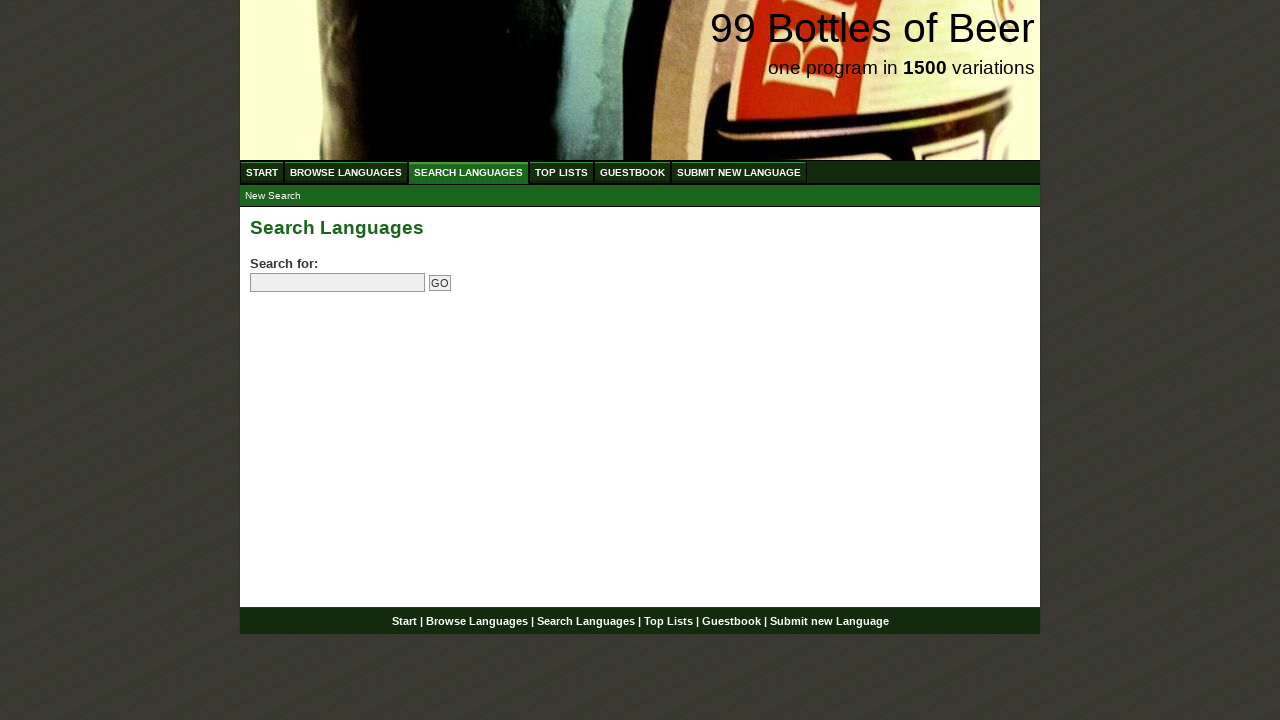

Clicked on search field at (338, 283) on input[name='search']
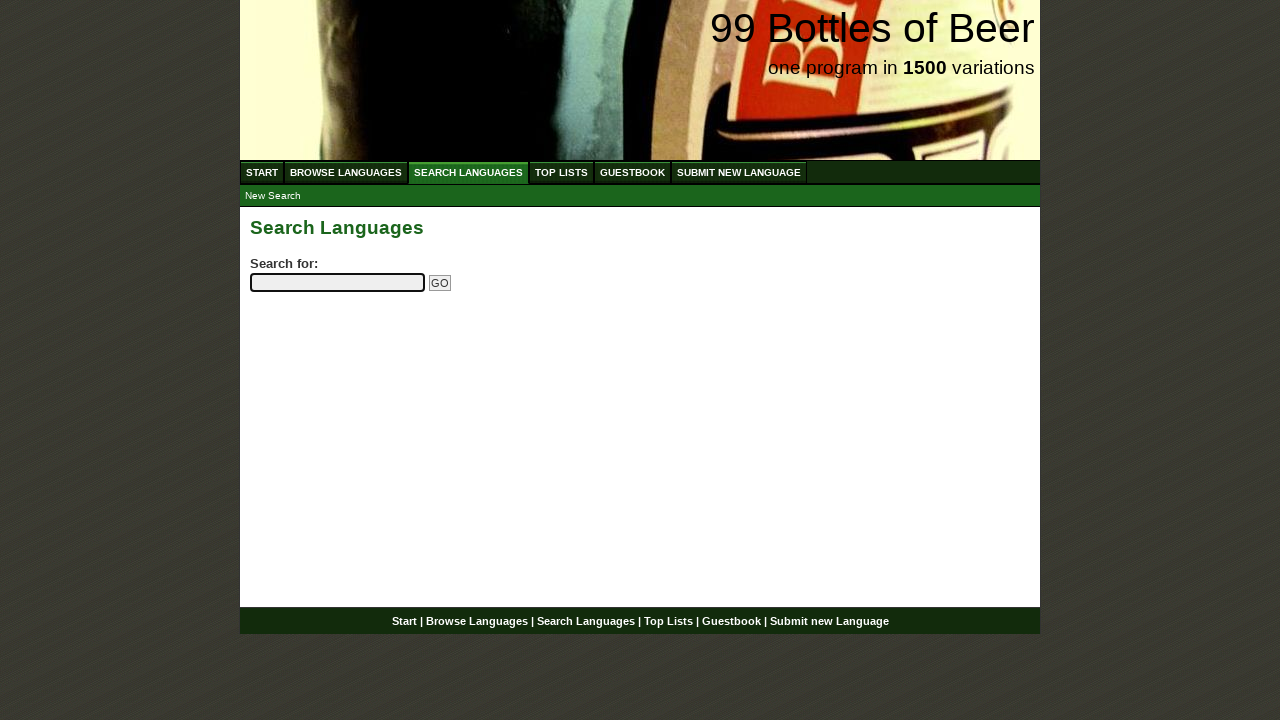

Filled search field with 'python' on input[name='search']
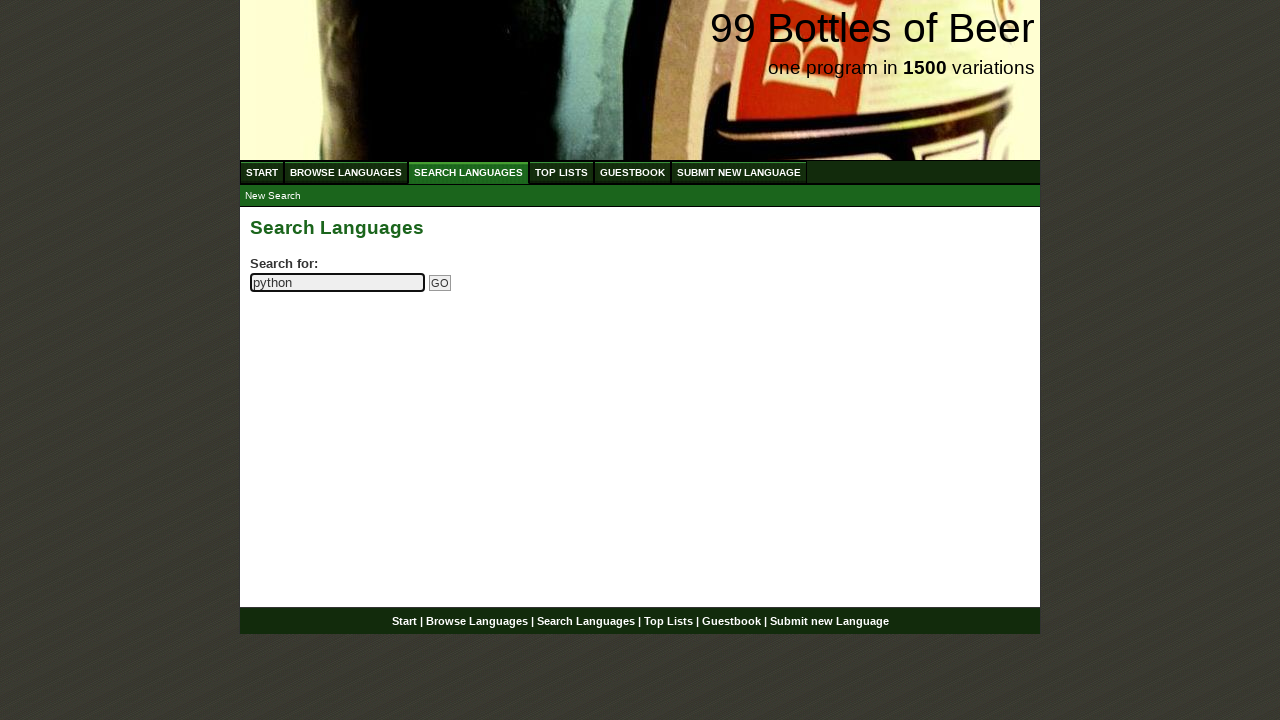

Clicked the submit button to search for 'python' at (440, 283) on input[name='submitsearch']
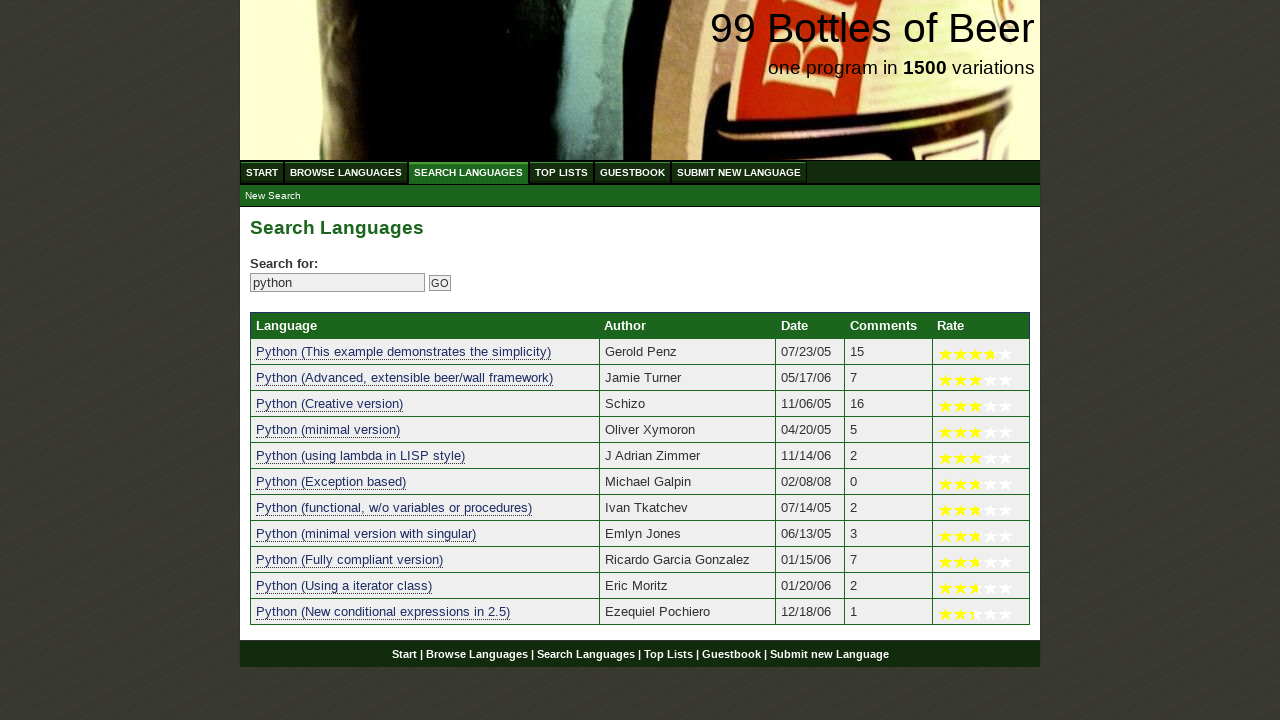

Search results table loaded successfully
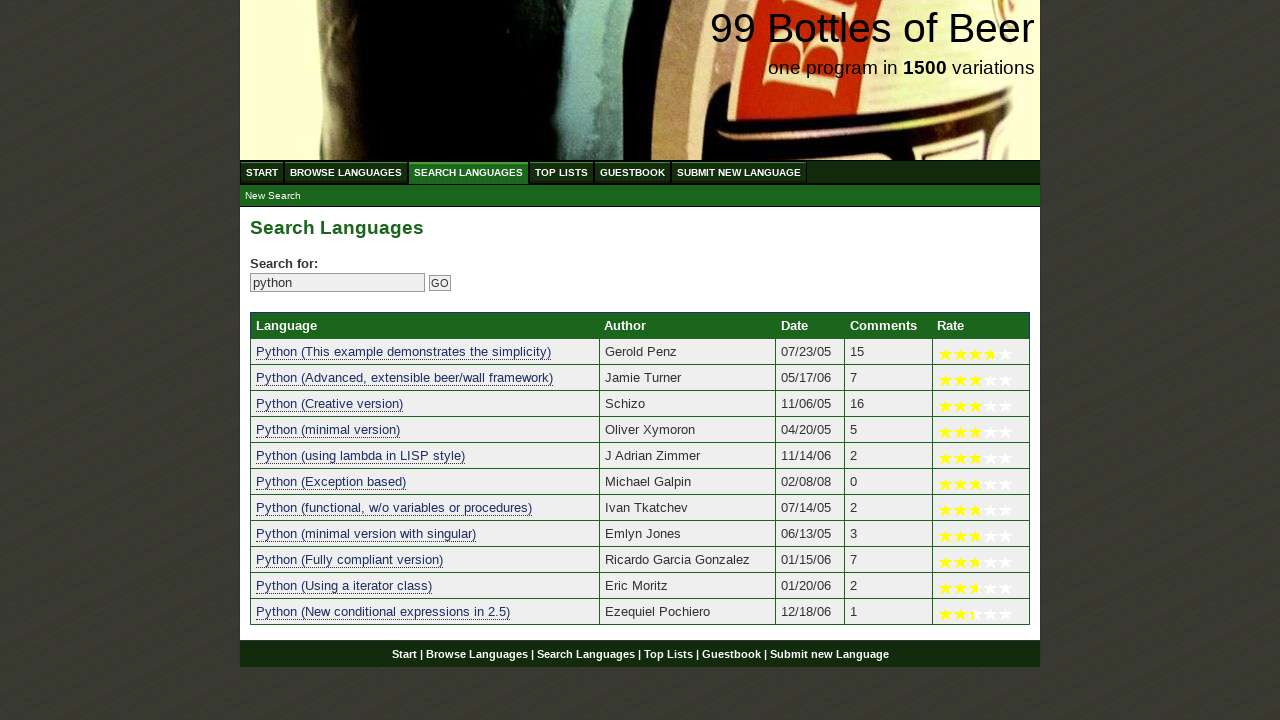

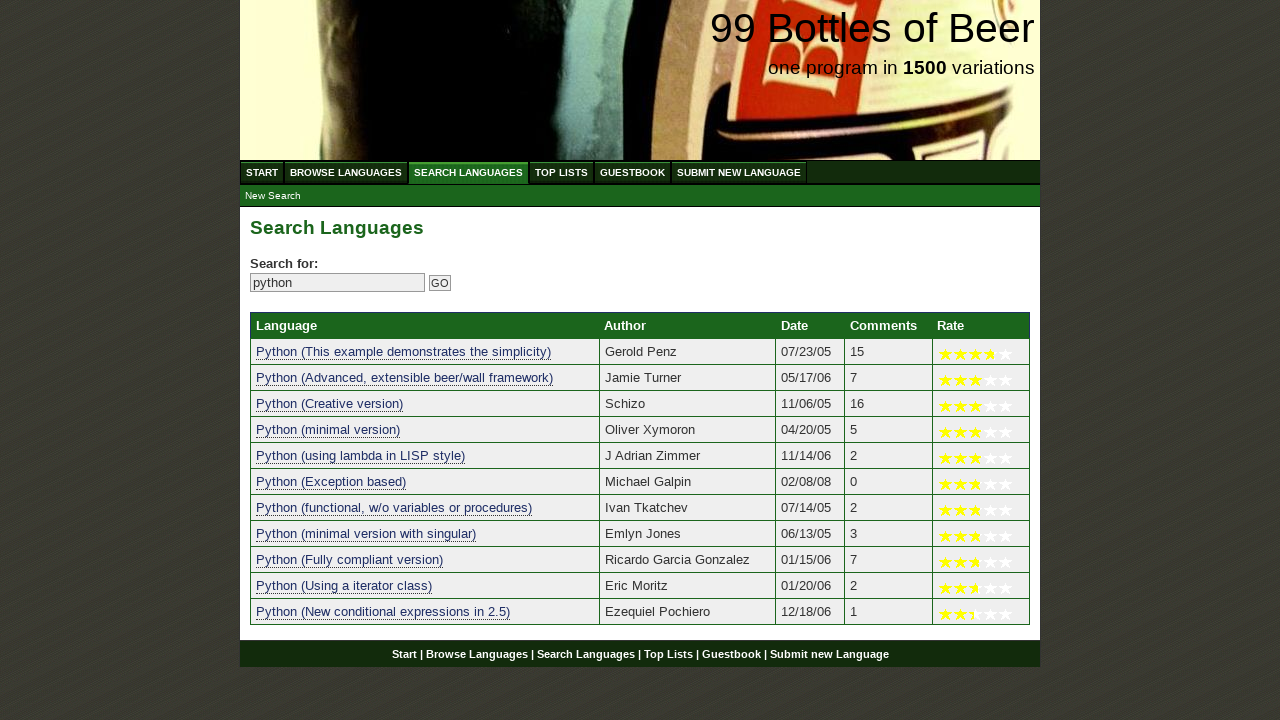